Opens the login page and clicks on the signup link to verify navigation to the registration page

Starting URL: https://freelance-learn-automation.vercel.app/login

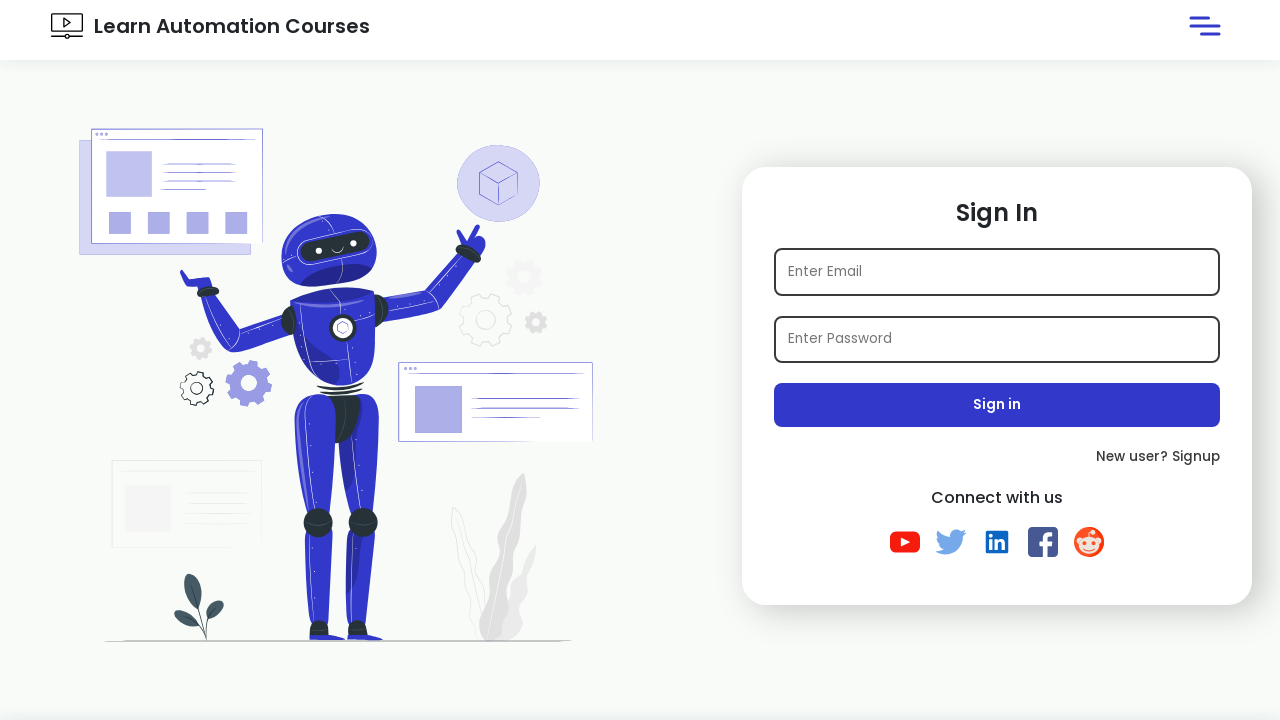

Navigated to login page
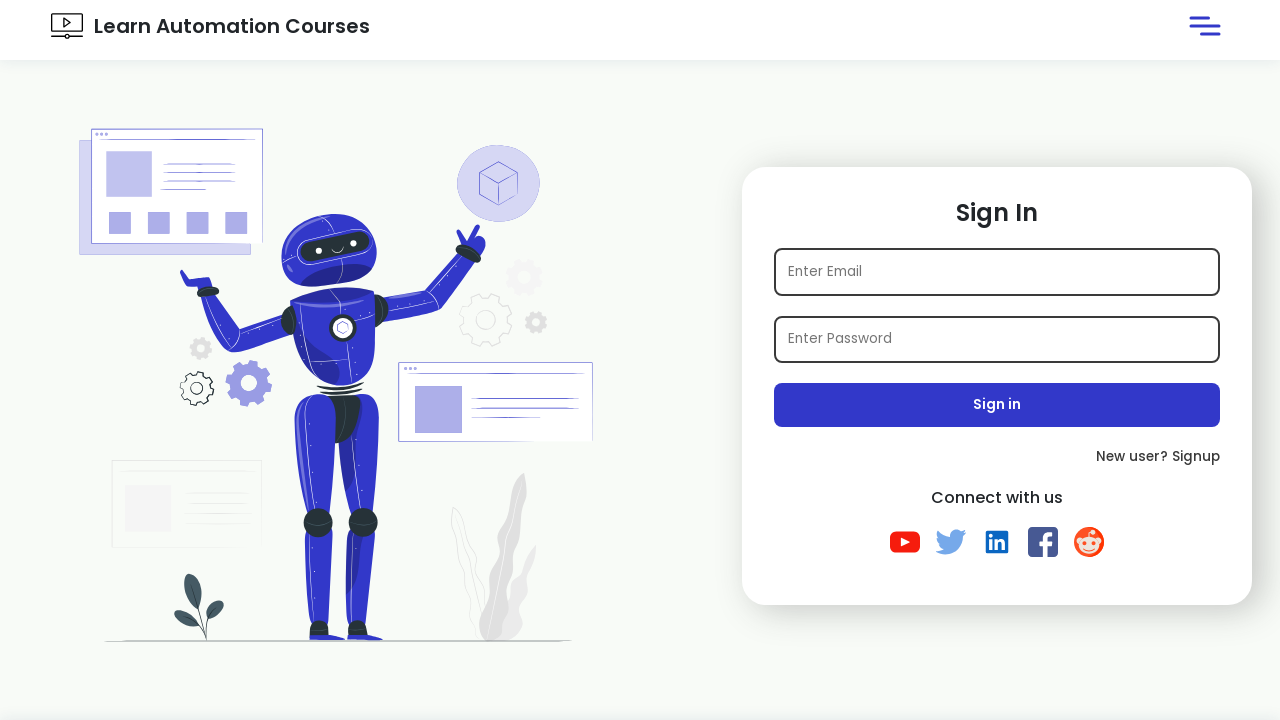

Clicked signup link at (997, 457) on a.subLink
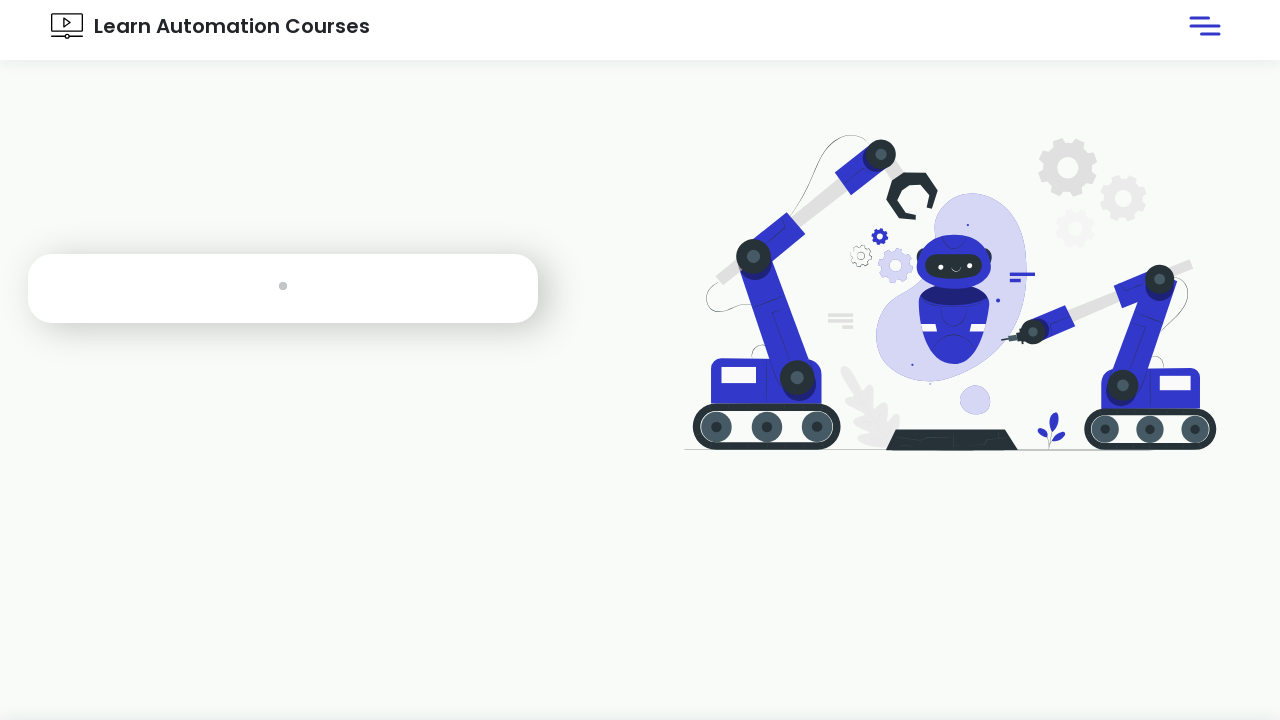

Successfully navigated to signup page
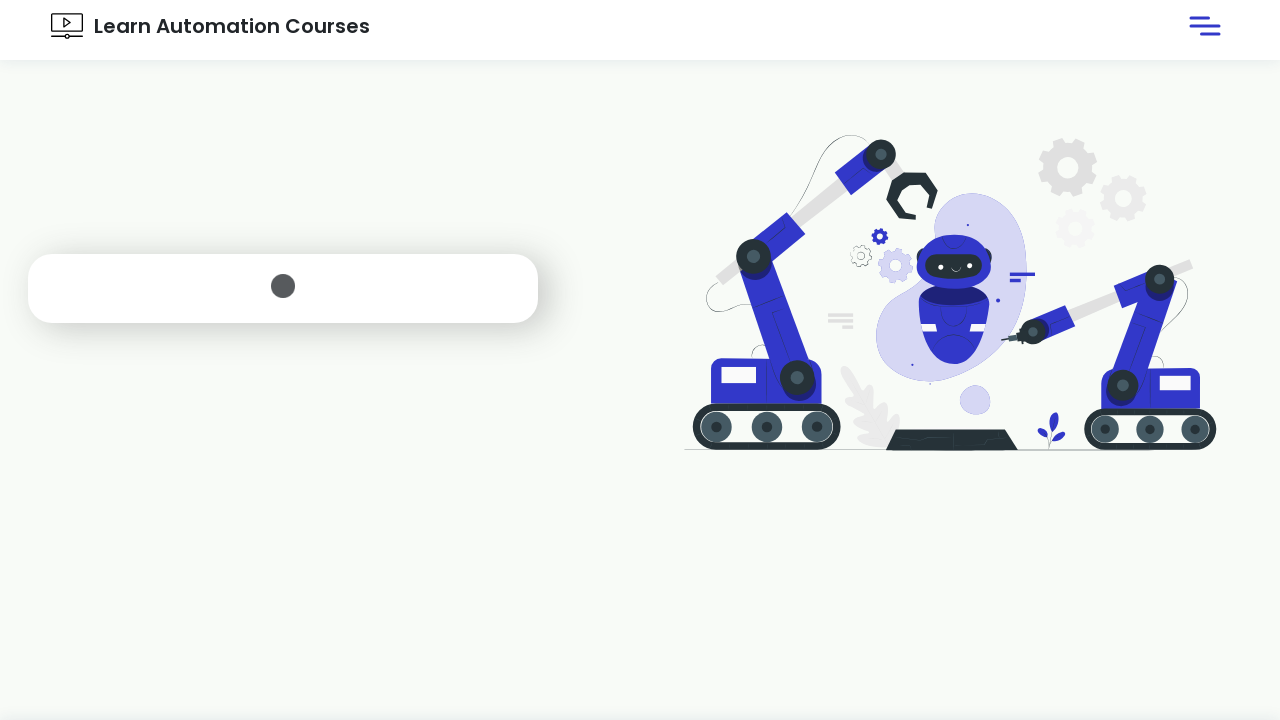

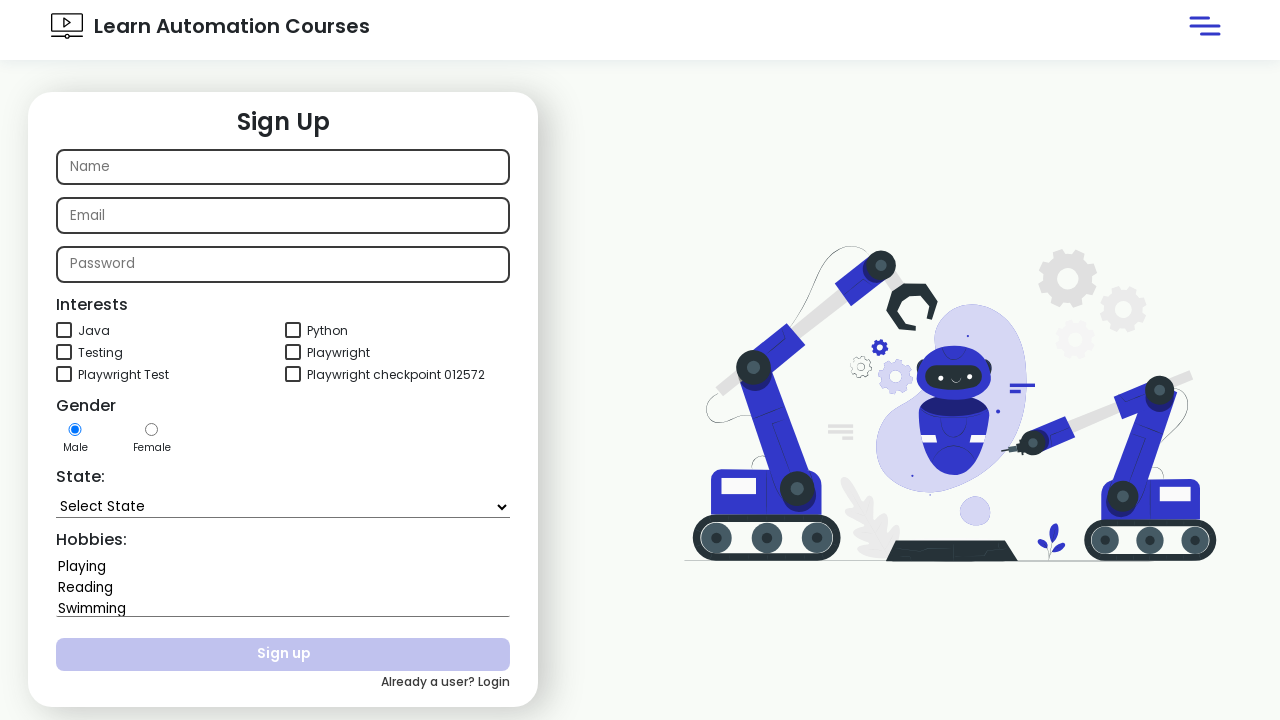